Tests login form validation by submitting with all fields empty and verifying the appropriate error message is displayed

Starting URL: https://www.saucedemo.com

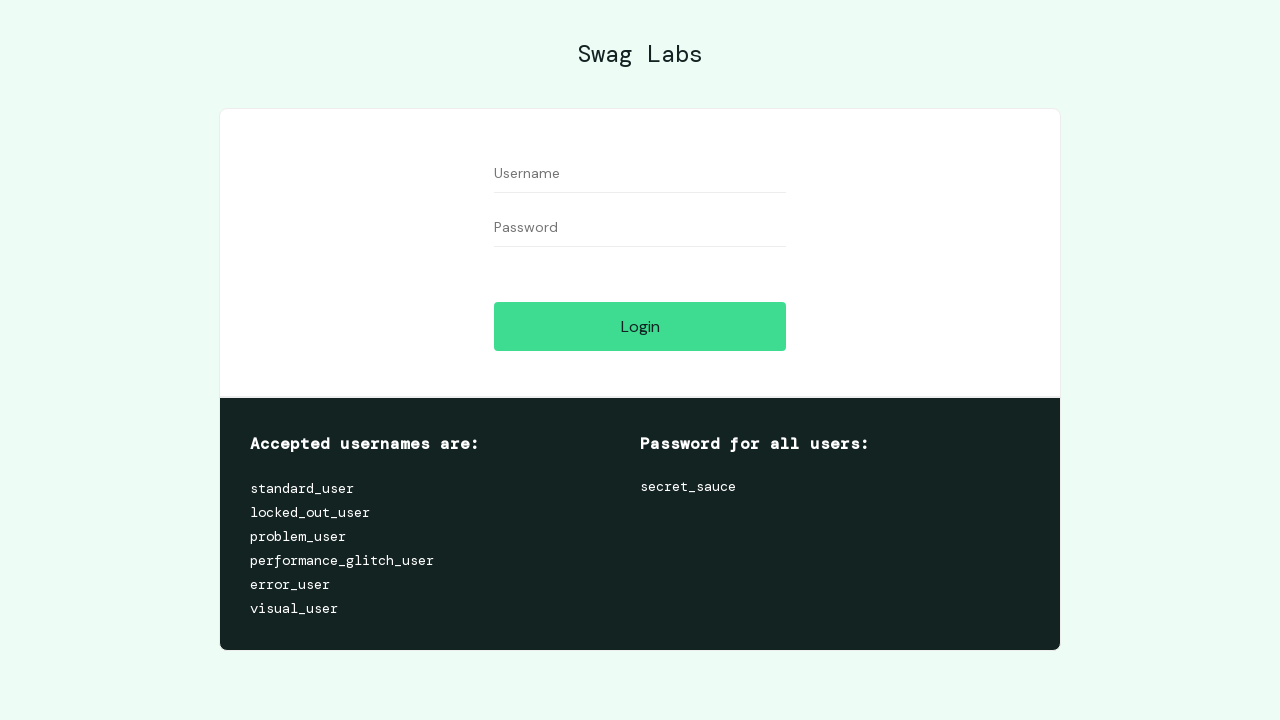

Cleared username field (left empty) on input[name='user-name']
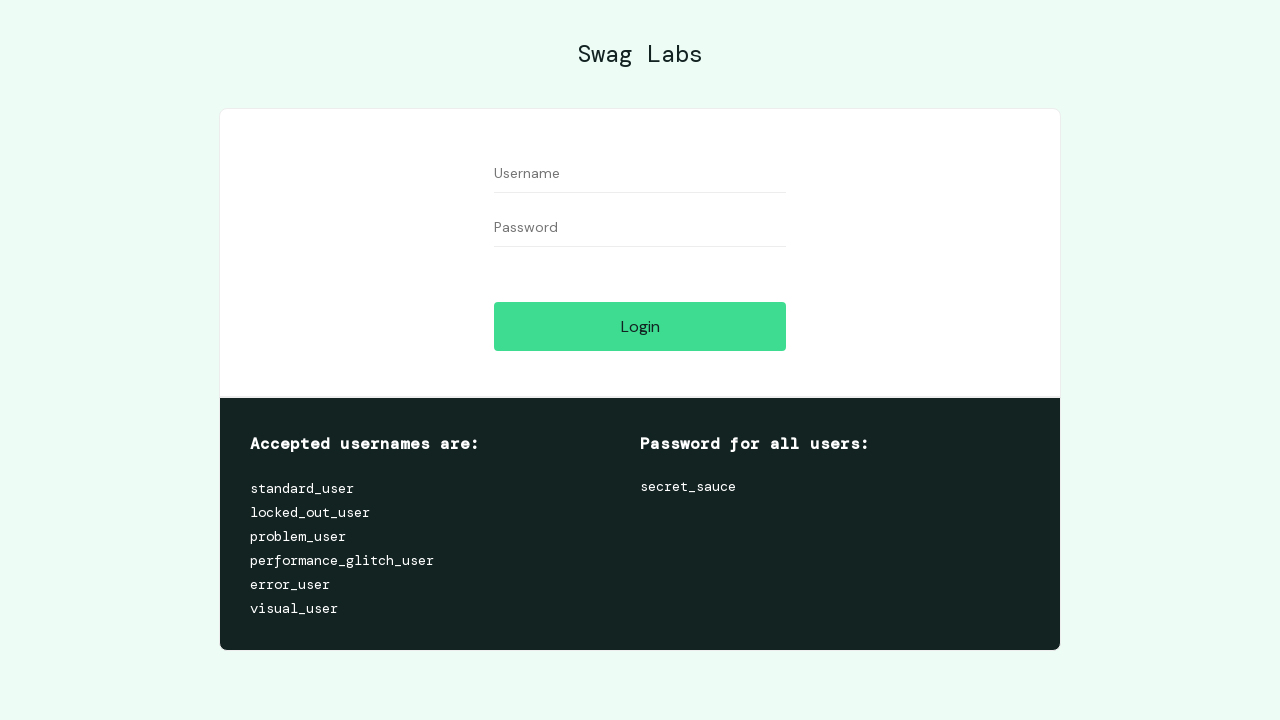

Cleared password field (left empty) on input[name='password']
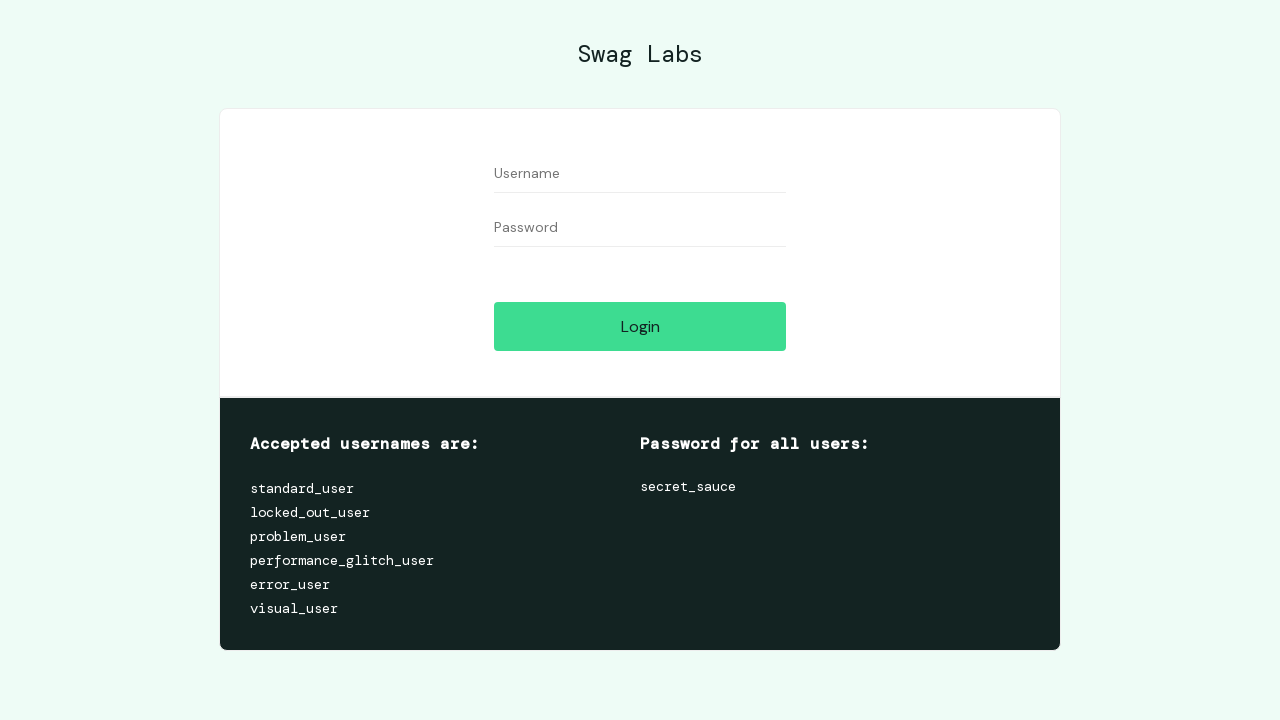

Clicked login button with all fields empty at (640, 326) on input[name='login-button']
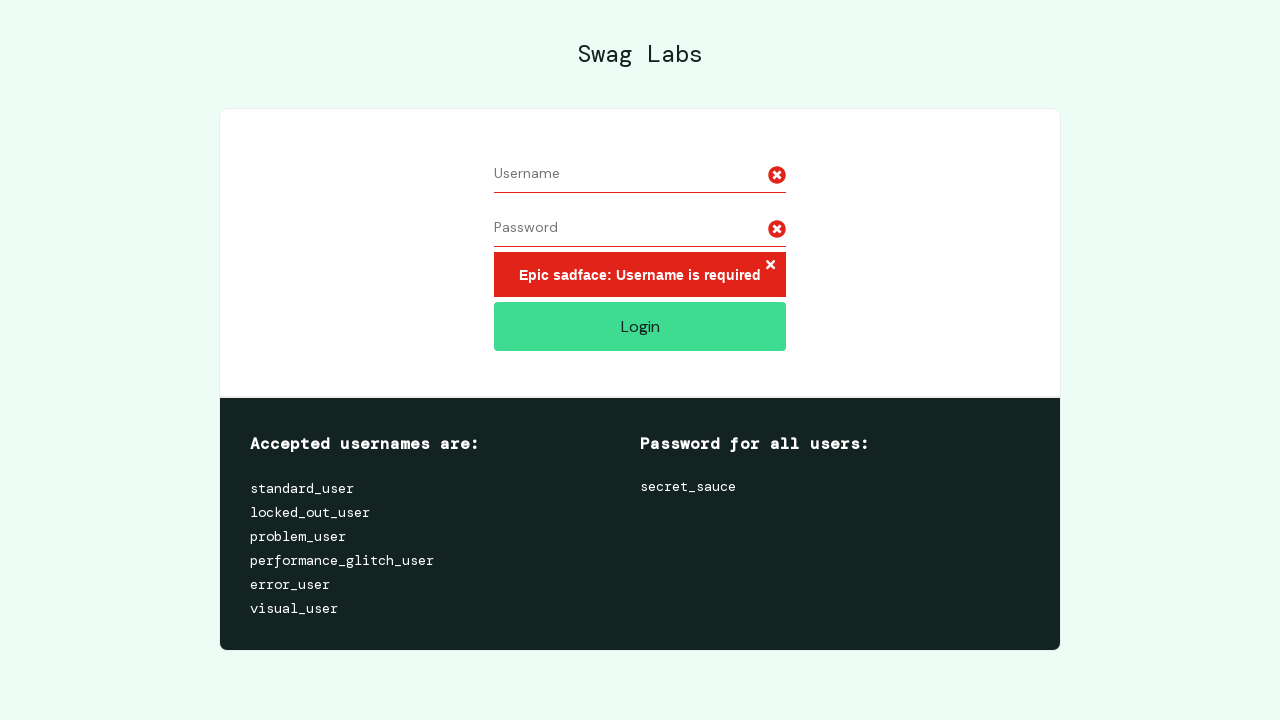

Error message container appeared indicating validation failure
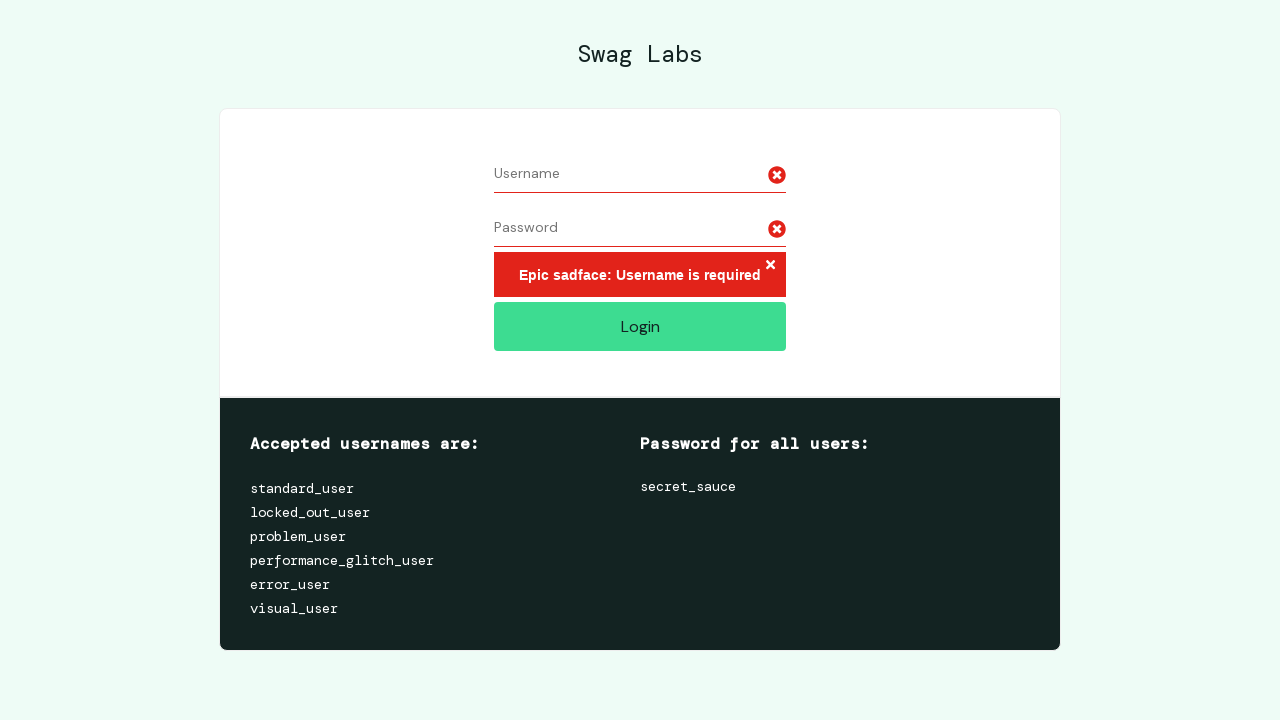

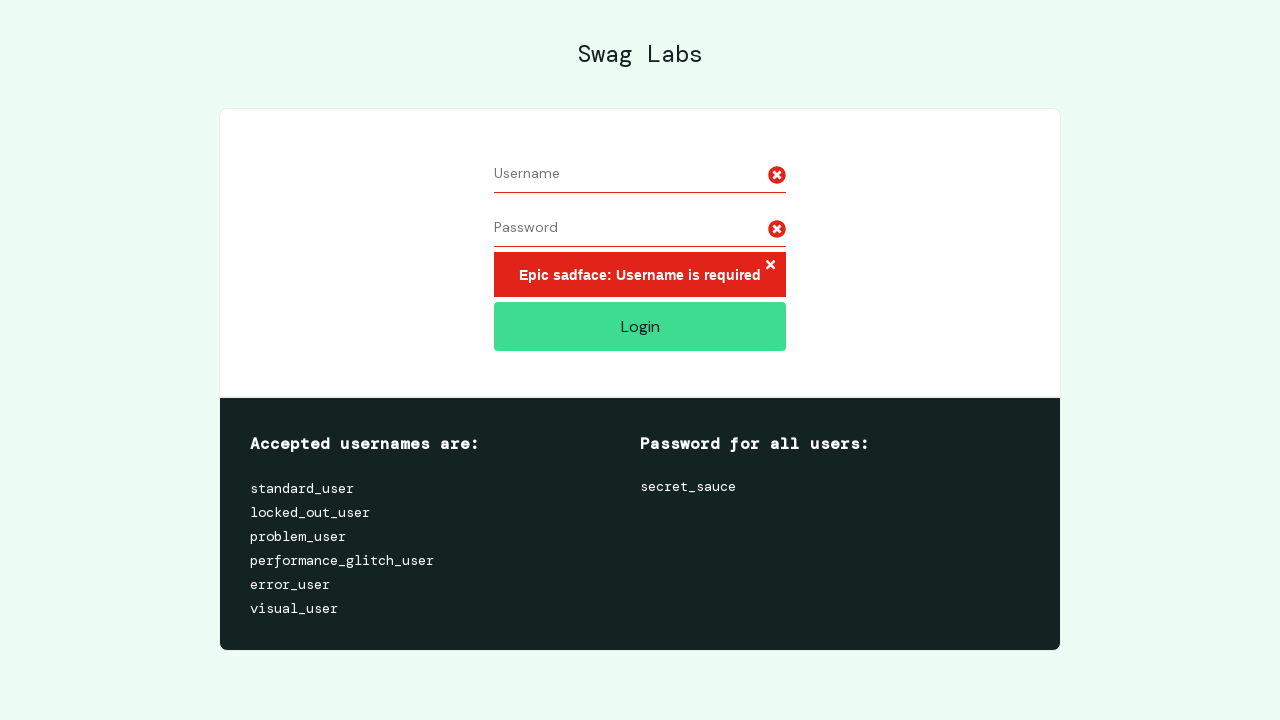